Tests navigation to registration page and fills username field

Starting URL: https://adactinhotelapp.com/

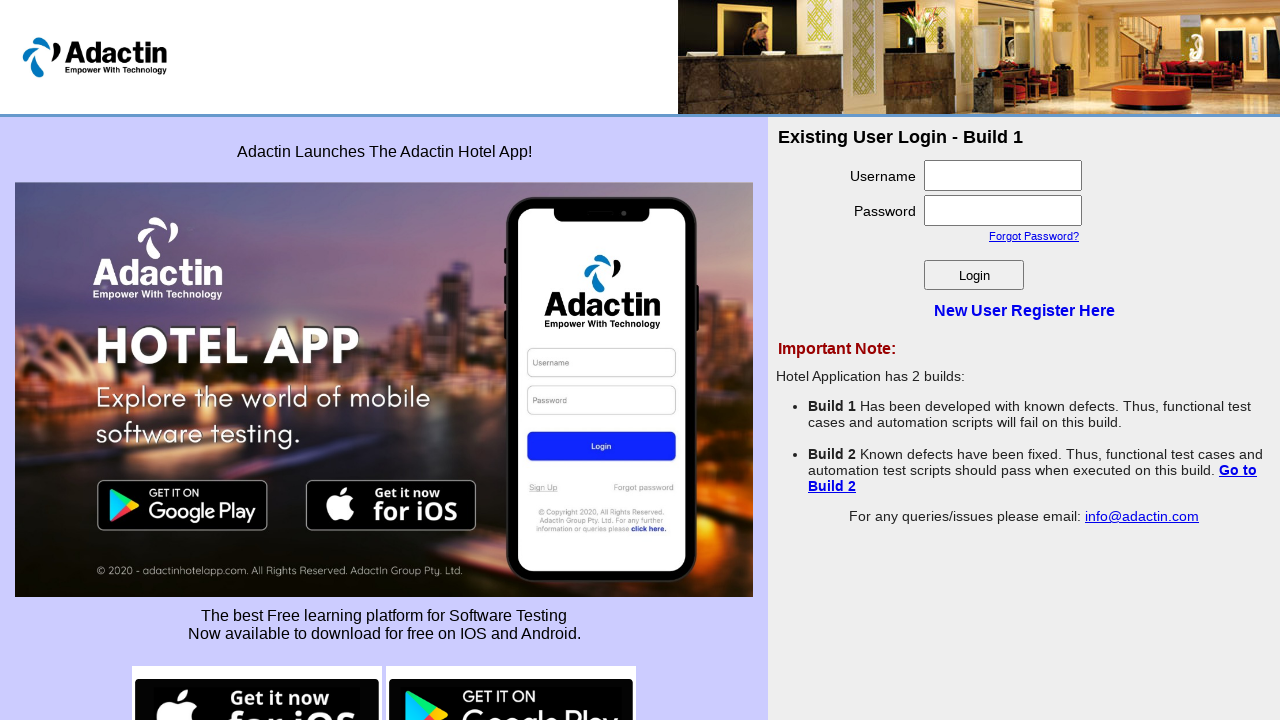

Clicked 'New User Register Here' link to navigate to registration page at (1024, 310) on a:text('New User Register Here')
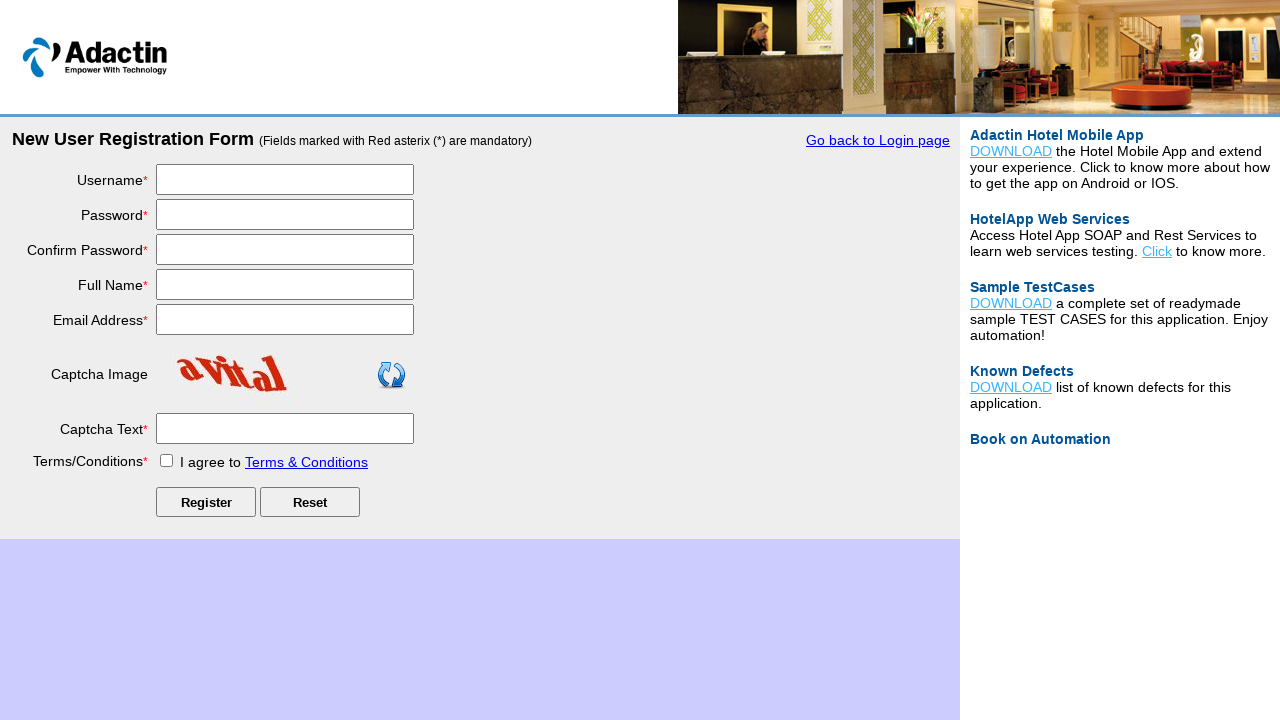

Filled username field with 'Sridhar247' on #username
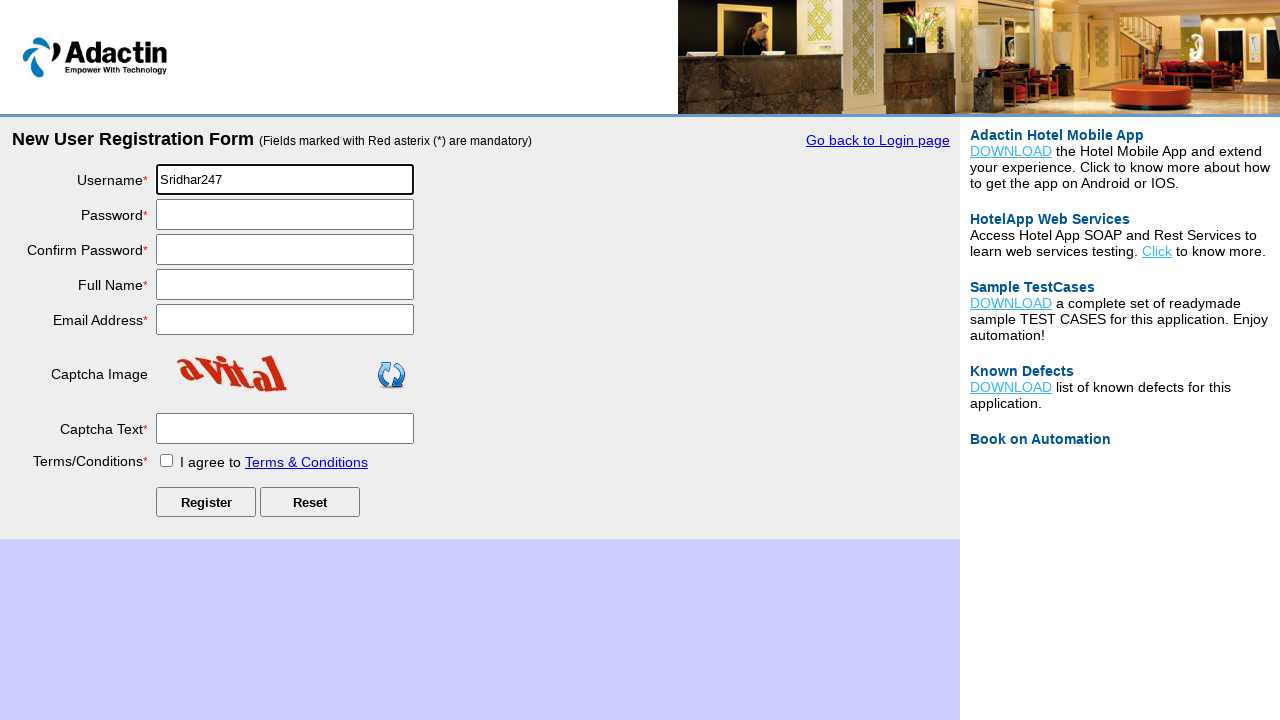

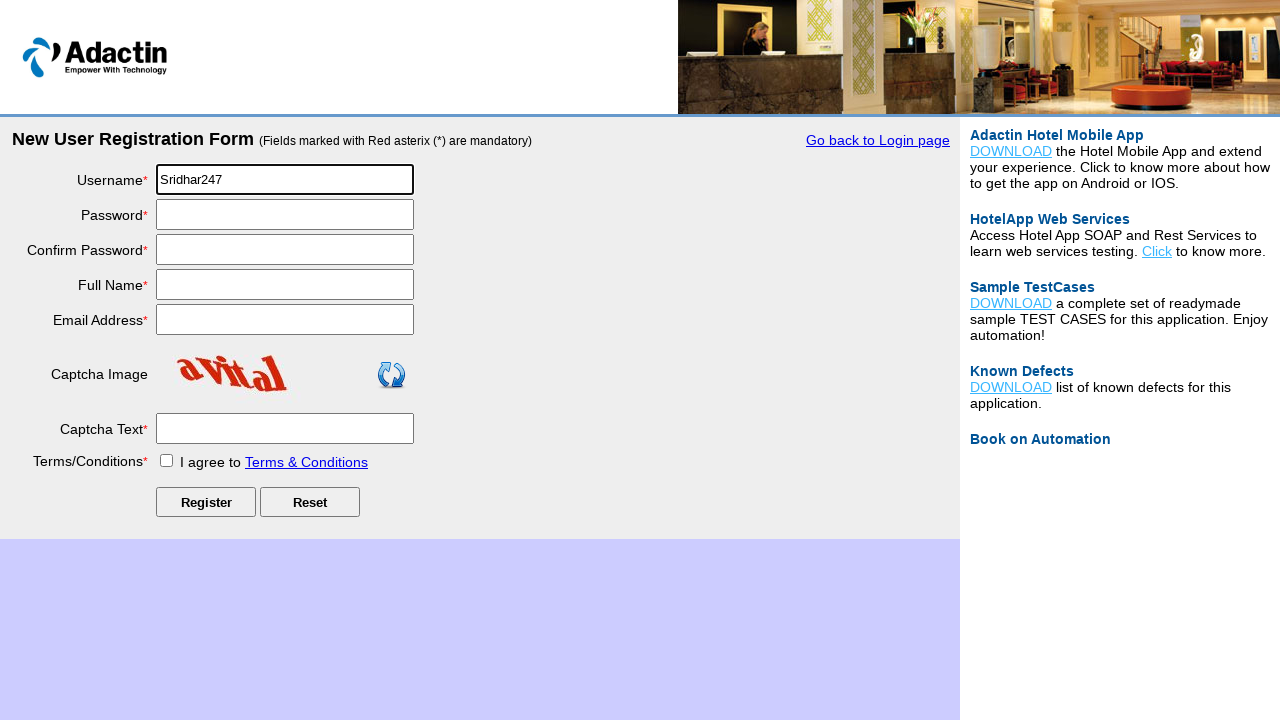